Tests waiting for a checkbox element to become selected by clicking an unchecked checkbox and verifying it becomes checked.

Starting URL: https://the-internet.herokuapp.com/checkboxes

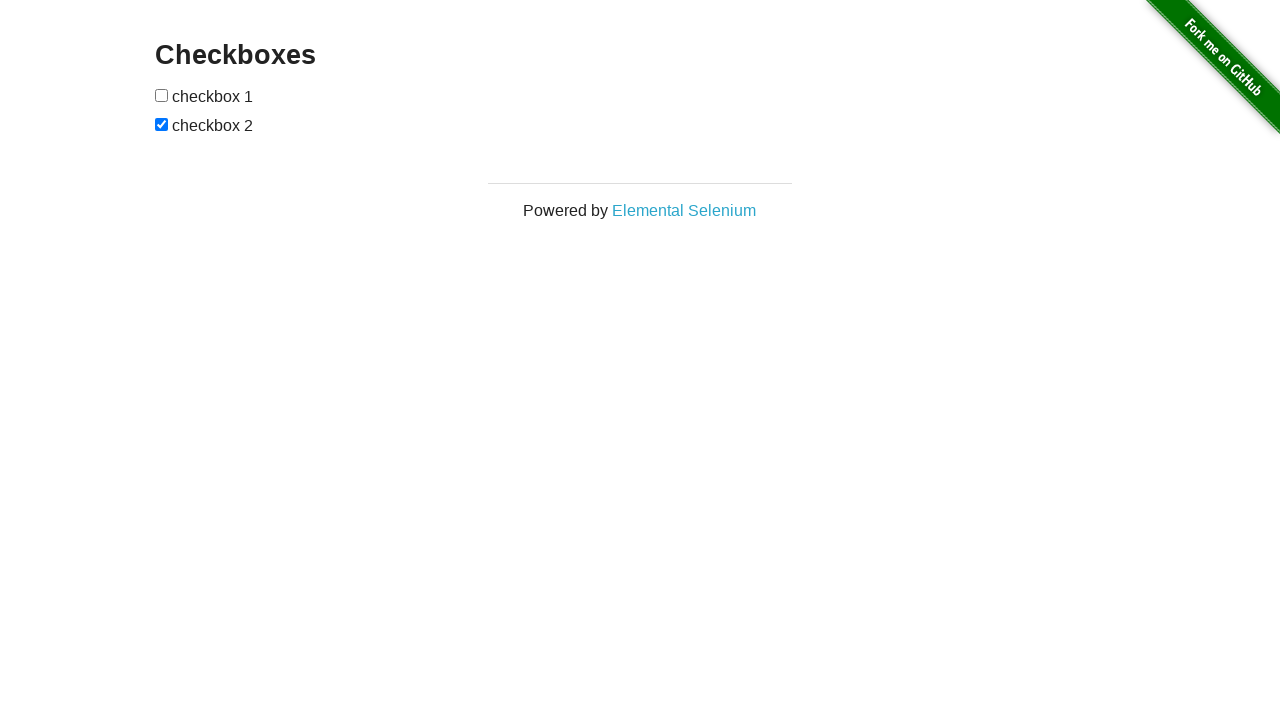

Clicked the first checkbox to select it at (162, 95) on input[type='checkbox'] >> nth=0
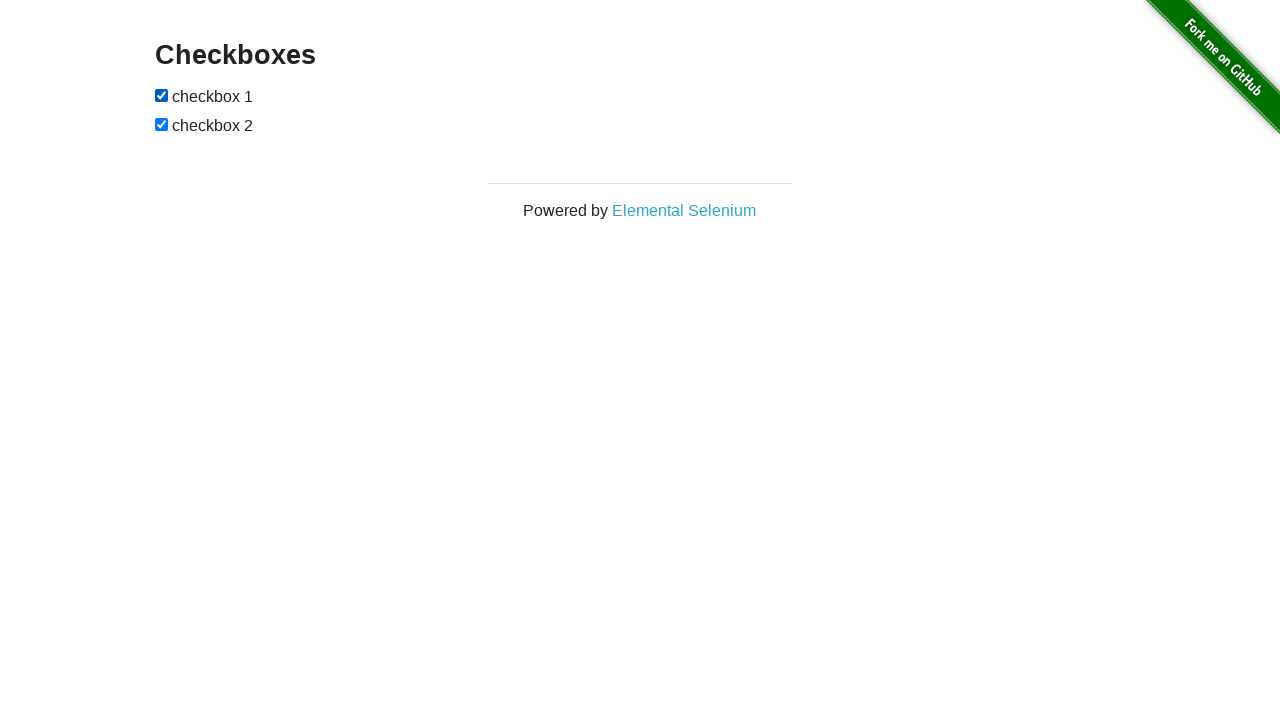

Verified the first checkbox is now selected
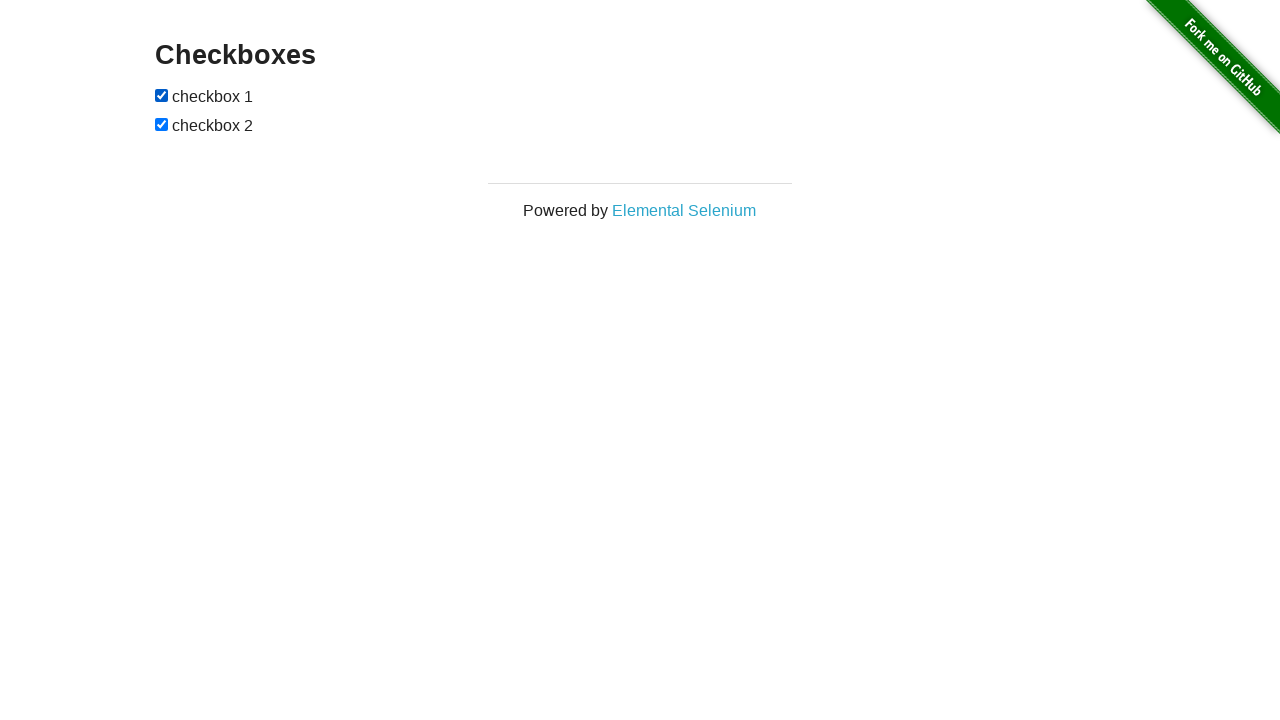

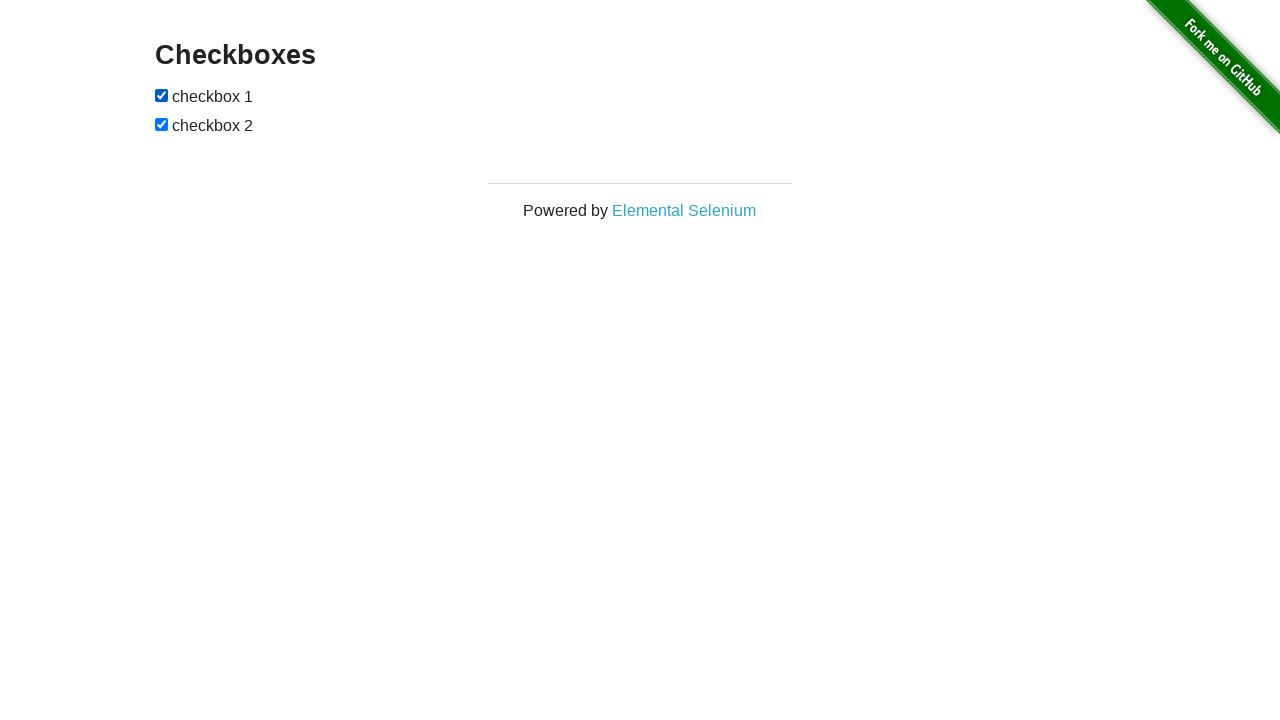